Tests that clicking the Due column header twice sorts the table data in descending order

Starting URL: http://the-internet.herokuapp.com/tables

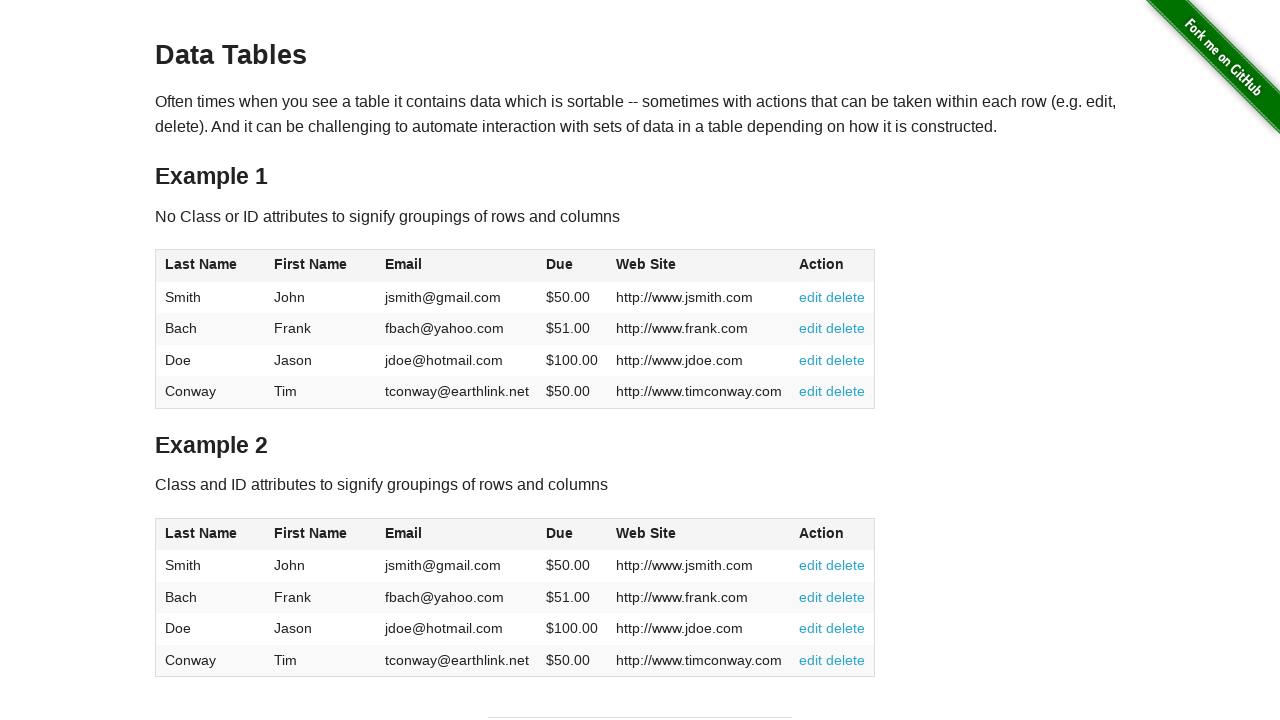

Clicked Due column header first time for ascending sort at (572, 266) on #table1 thead tr th:nth-of-type(4)
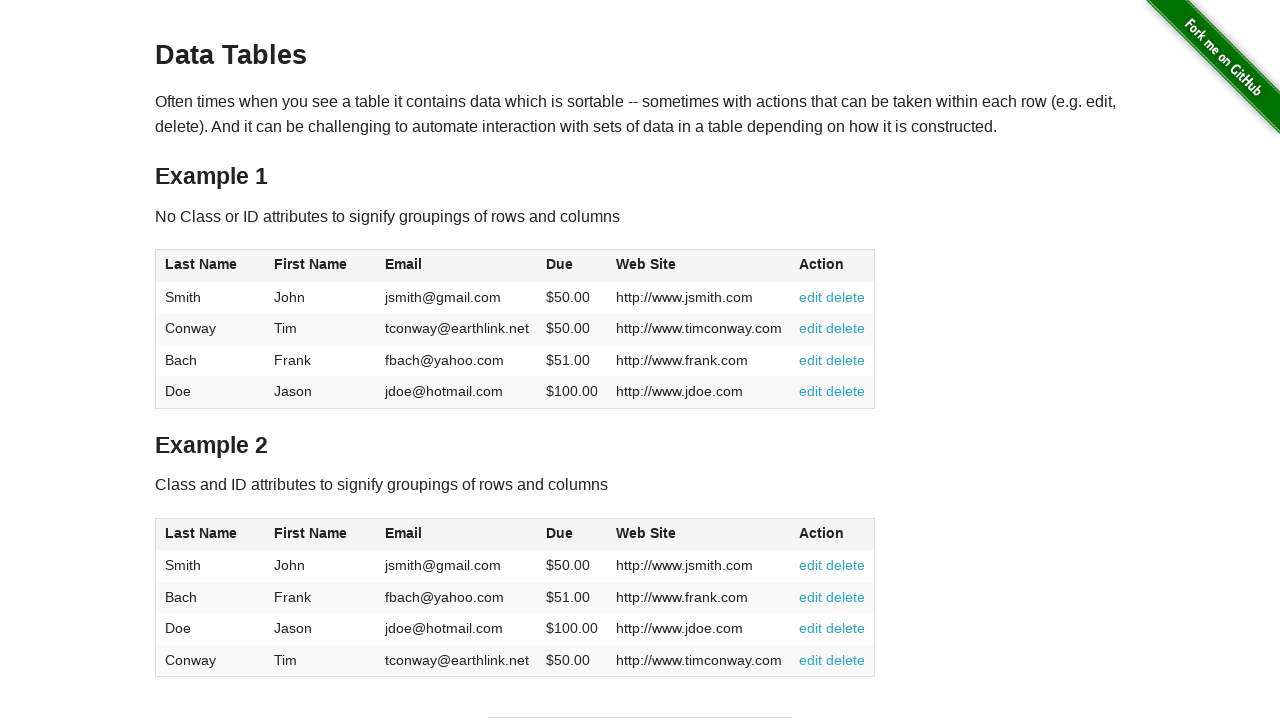

Clicked Due column header second time for descending sort at (572, 266) on #table1 thead tr th:nth-of-type(4)
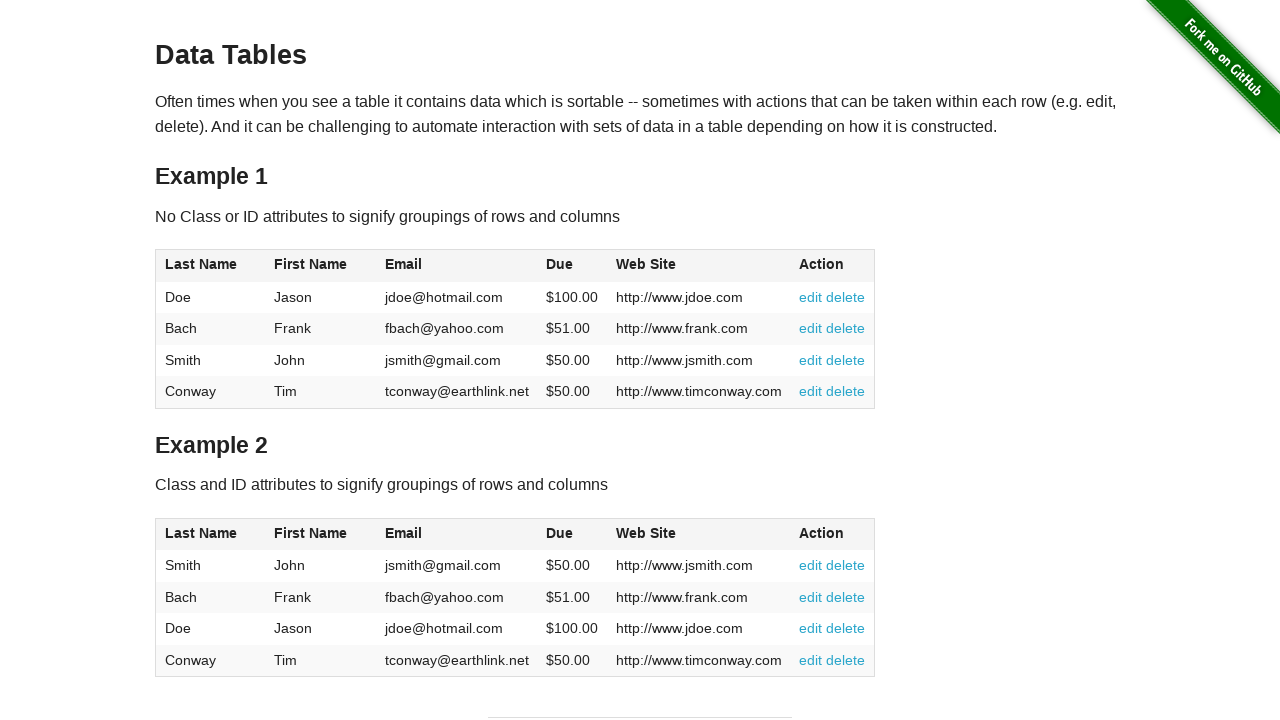

Table data loaded and sorted in descending order
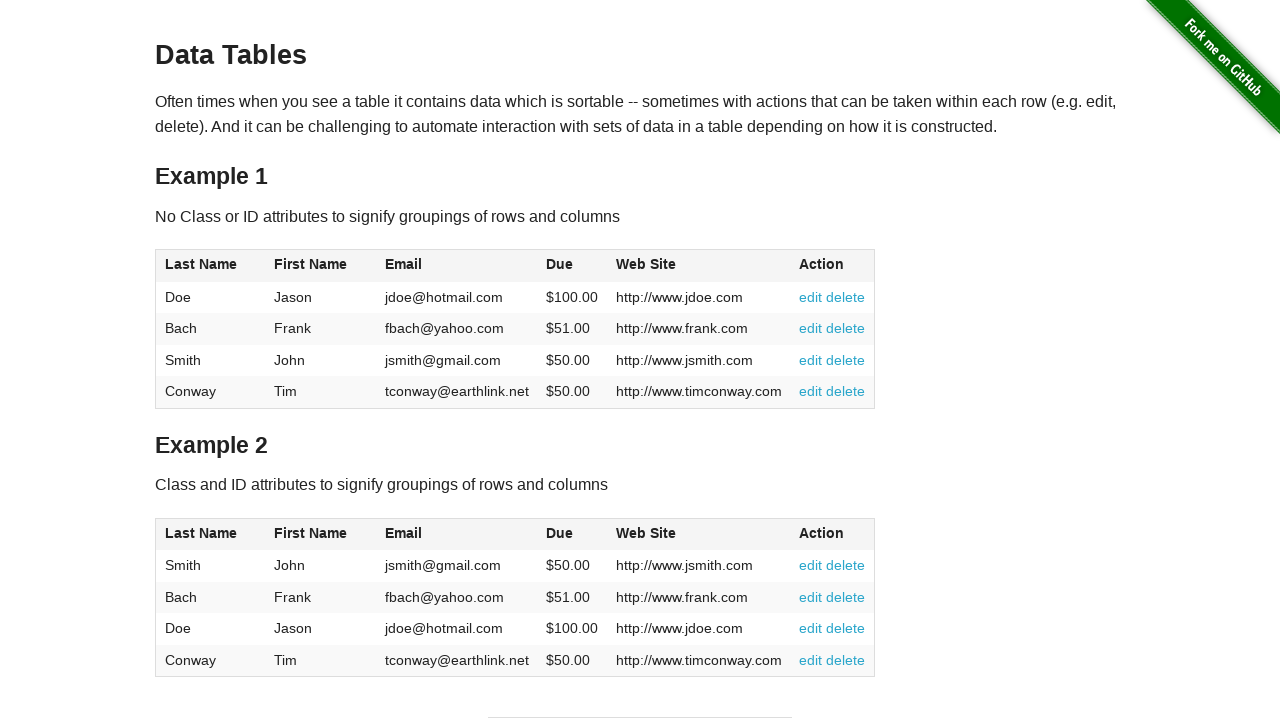

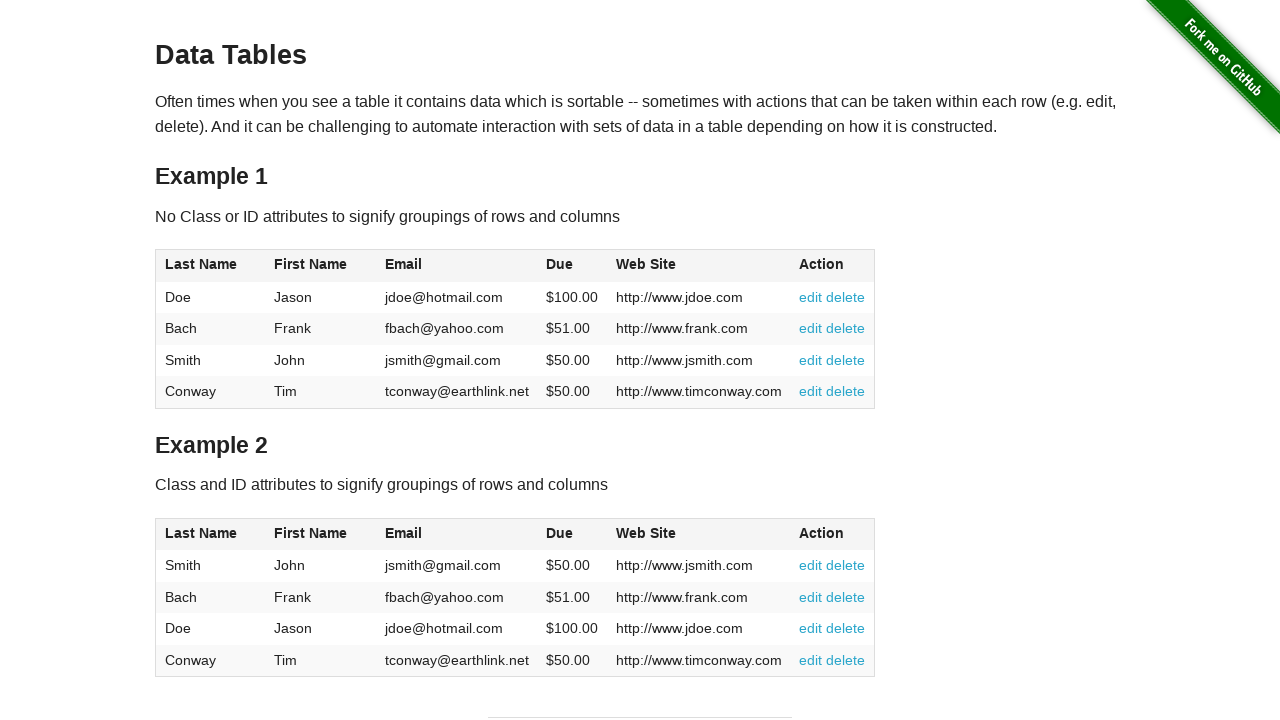